Tests page scrolling functionality by scrolling down 5000 pixels and then scrolling back up 1000 pixels on the Selenium downloads page

Starting URL: https://www.selenium.dev/downloads/

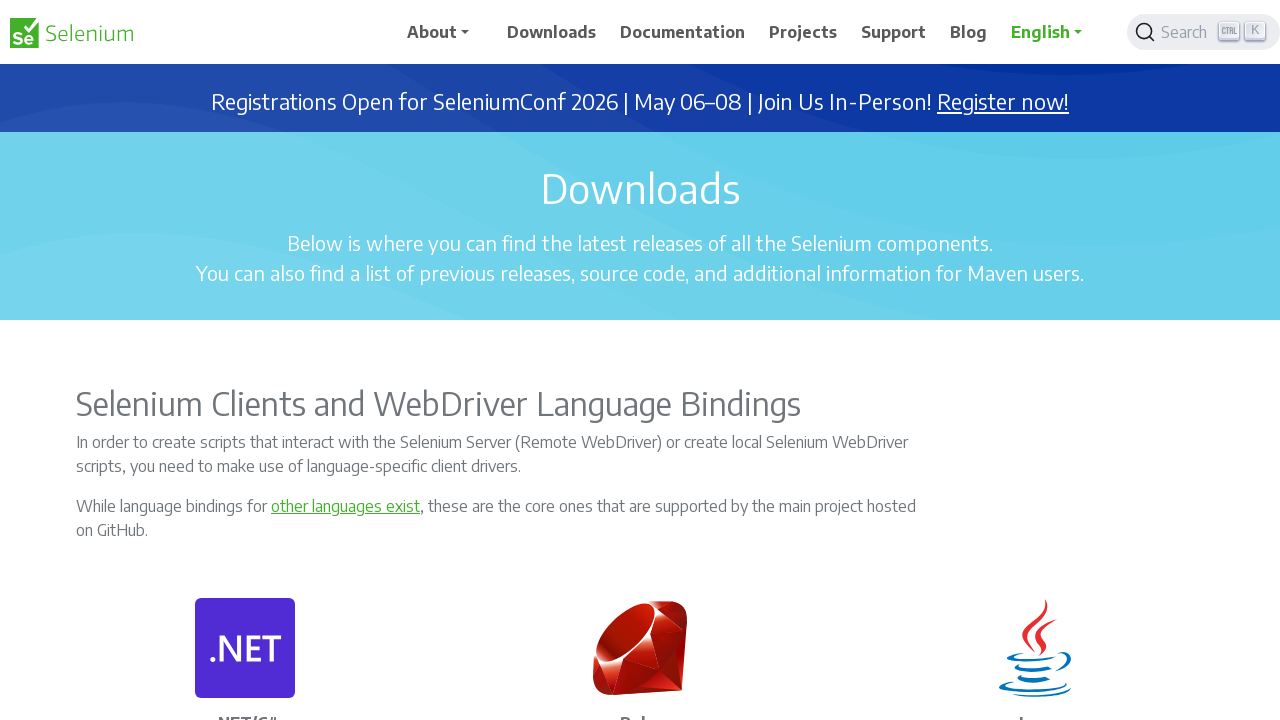

Scrolled down 5000 pixels on the Selenium downloads page
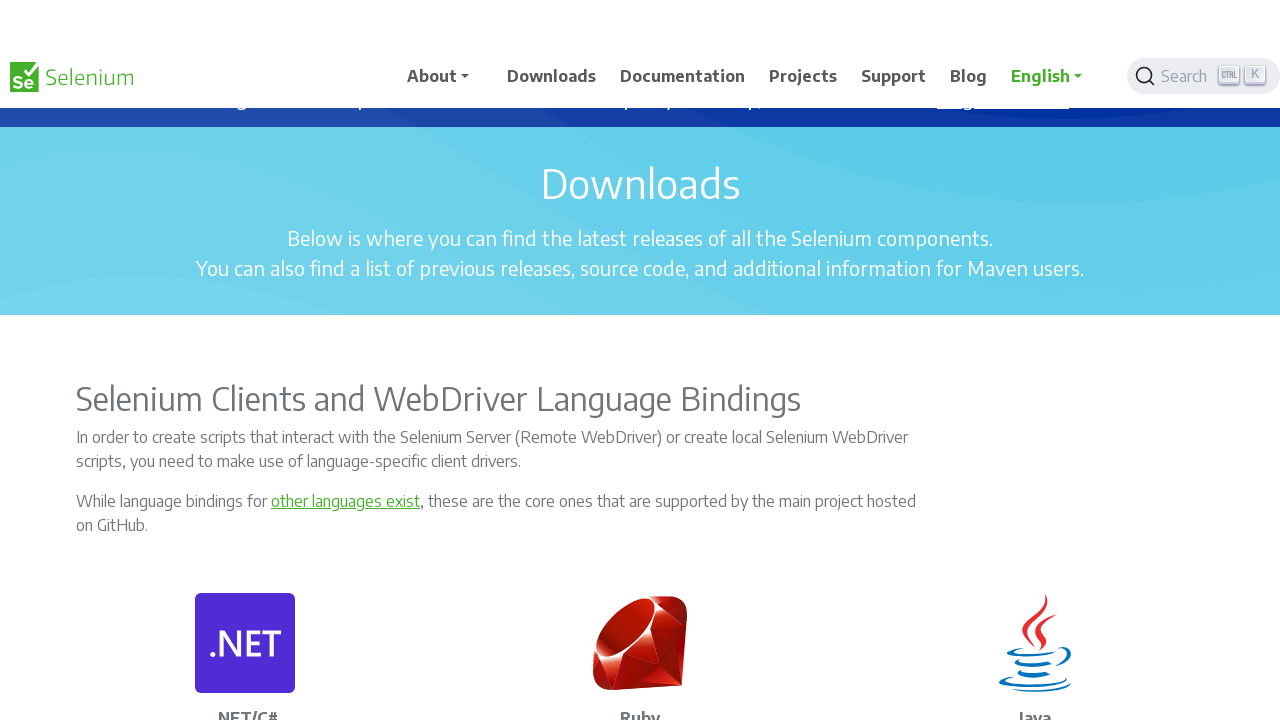

Waited 1000ms for scroll to complete
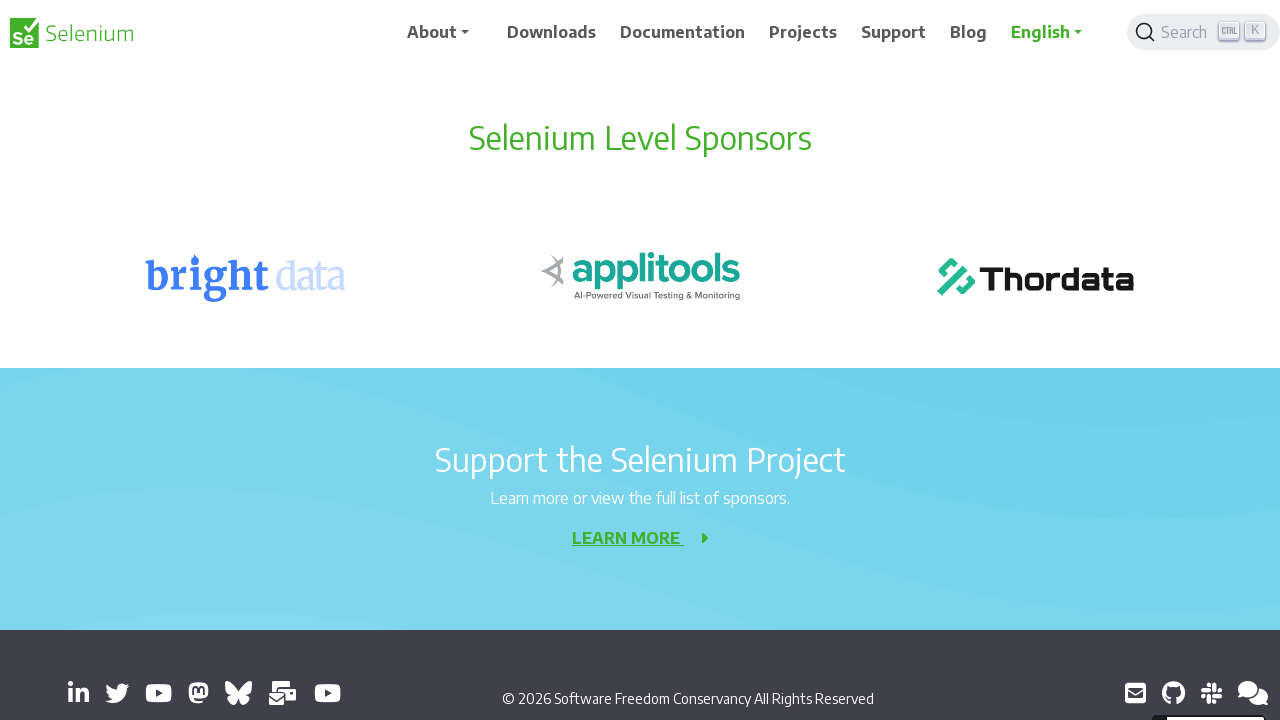

Scrolled up 1000 pixels
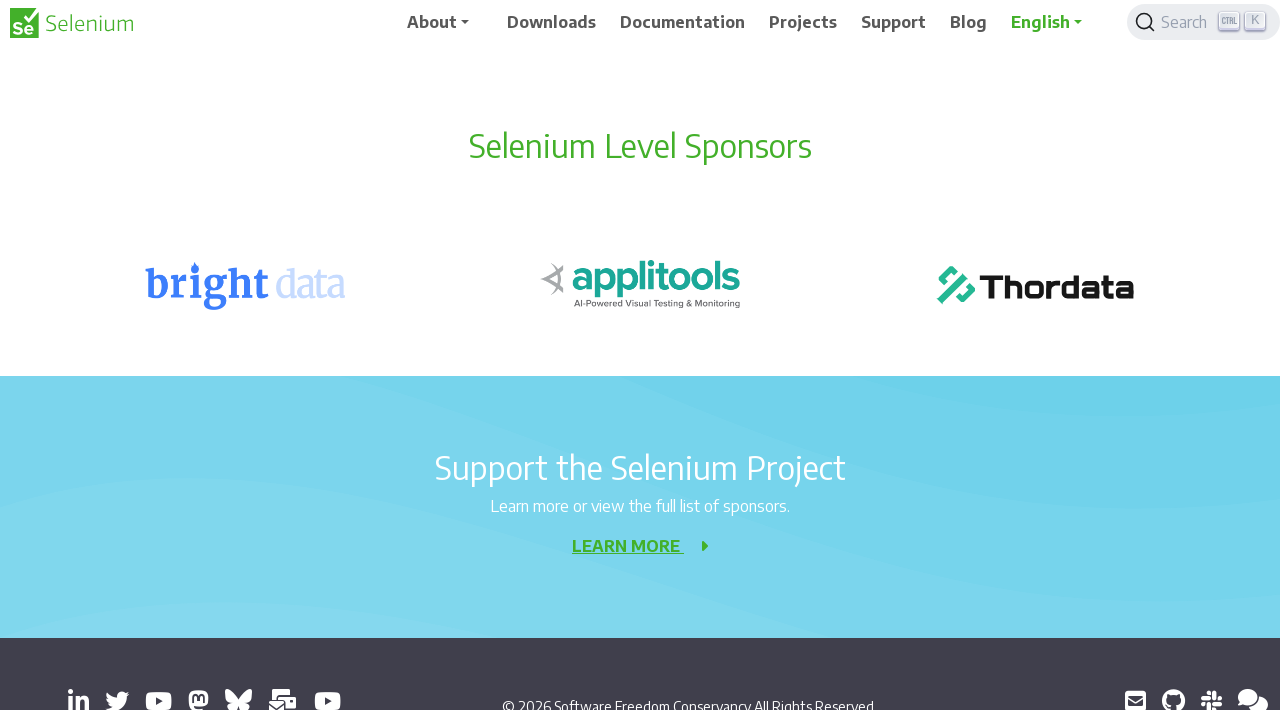

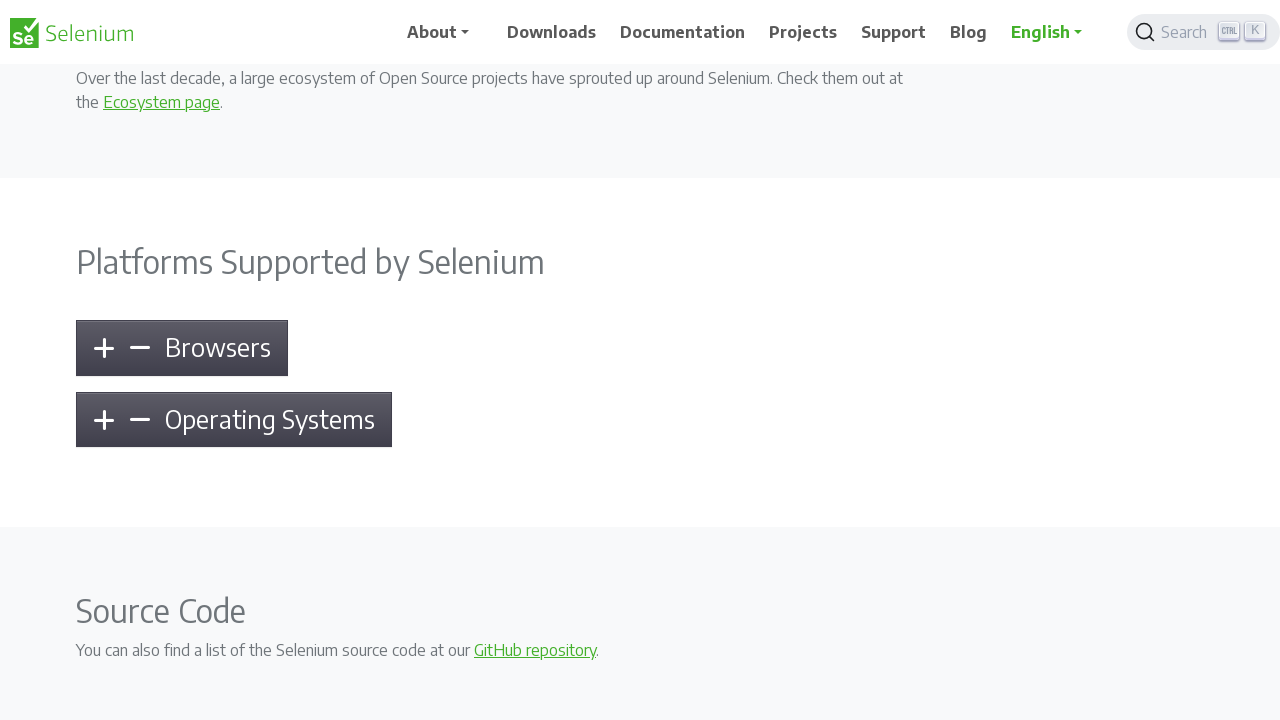